Tests dropdown element interaction on a demo site by selecting options from a dropdown menu using different selection methods (by text, index, and value)

Starting URL: http://the-internet.herokuapp.com/dropdown

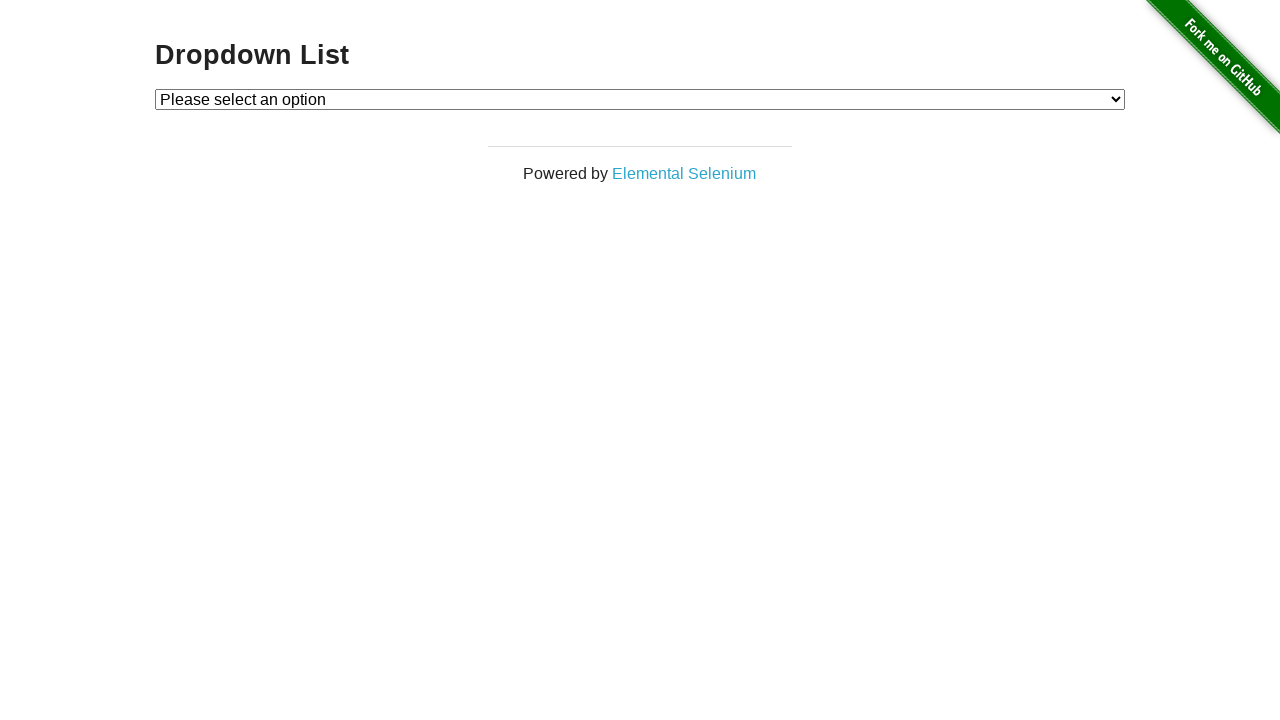

Dropdown element became visible
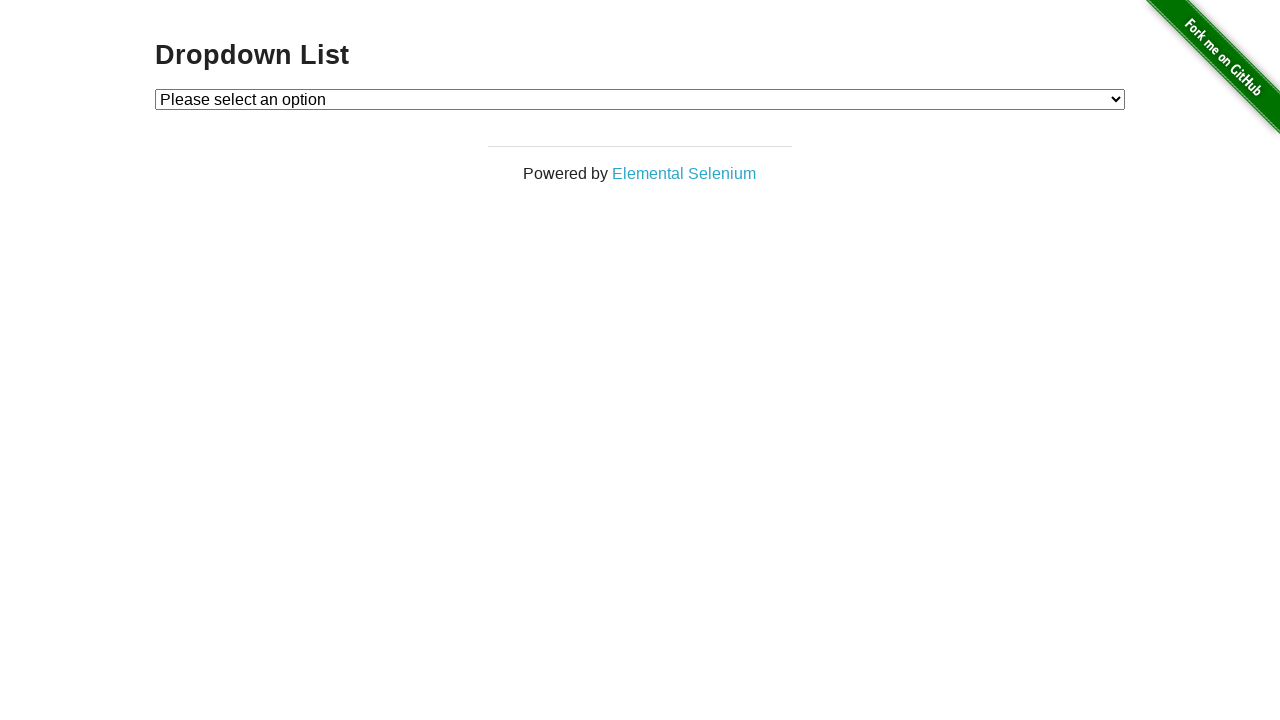

Selected 'Option 1' from dropdown by visible text on #dropdown
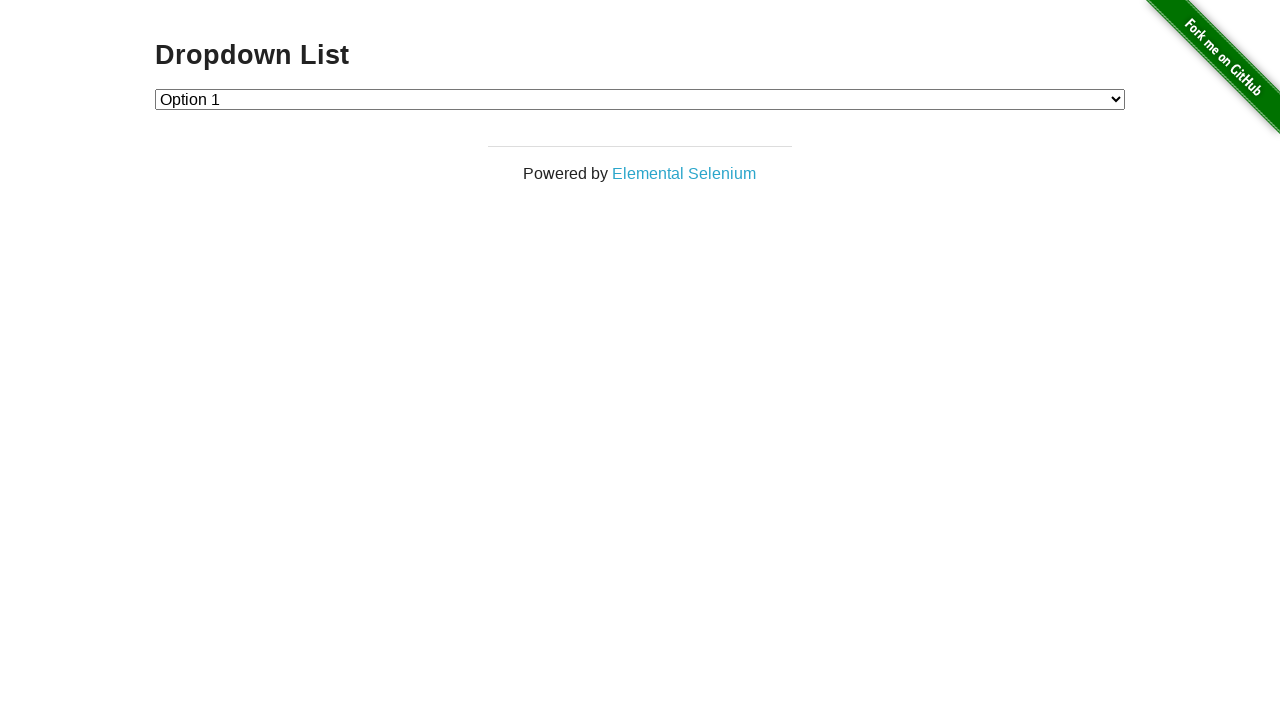

Selected option at index 2 from dropdown on #dropdown
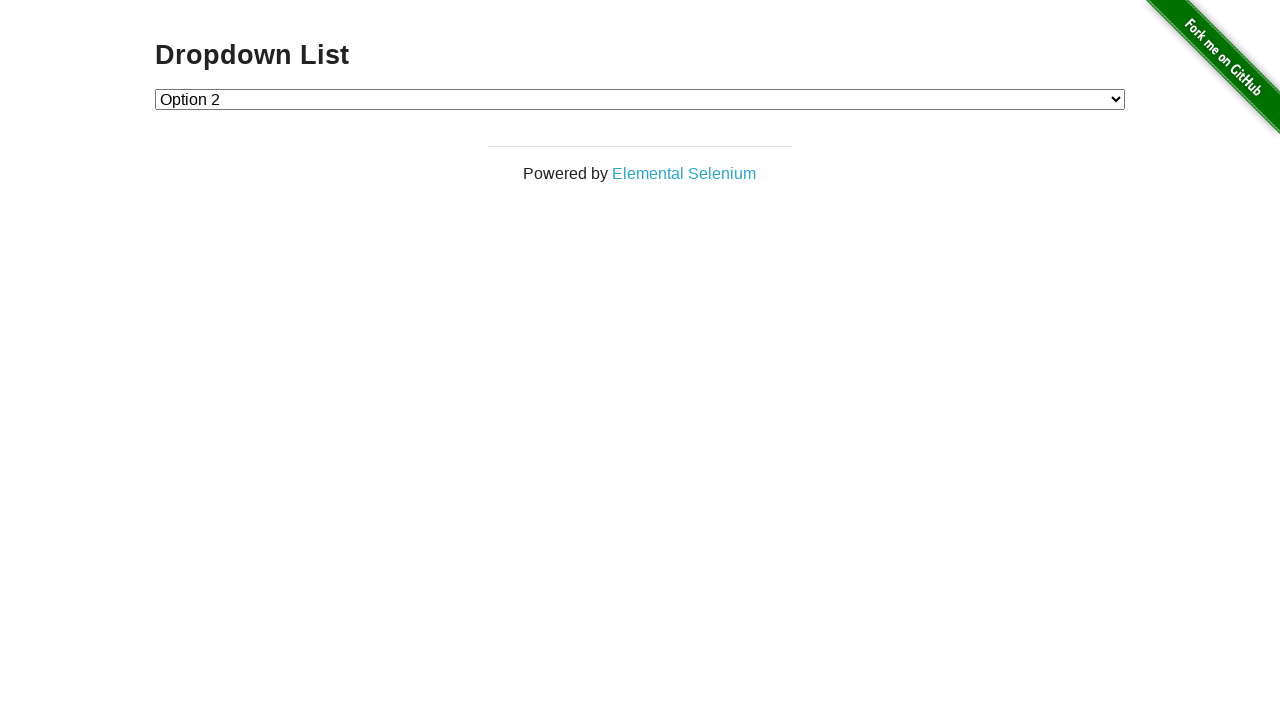

Selected option with value '1' from dropdown on #dropdown
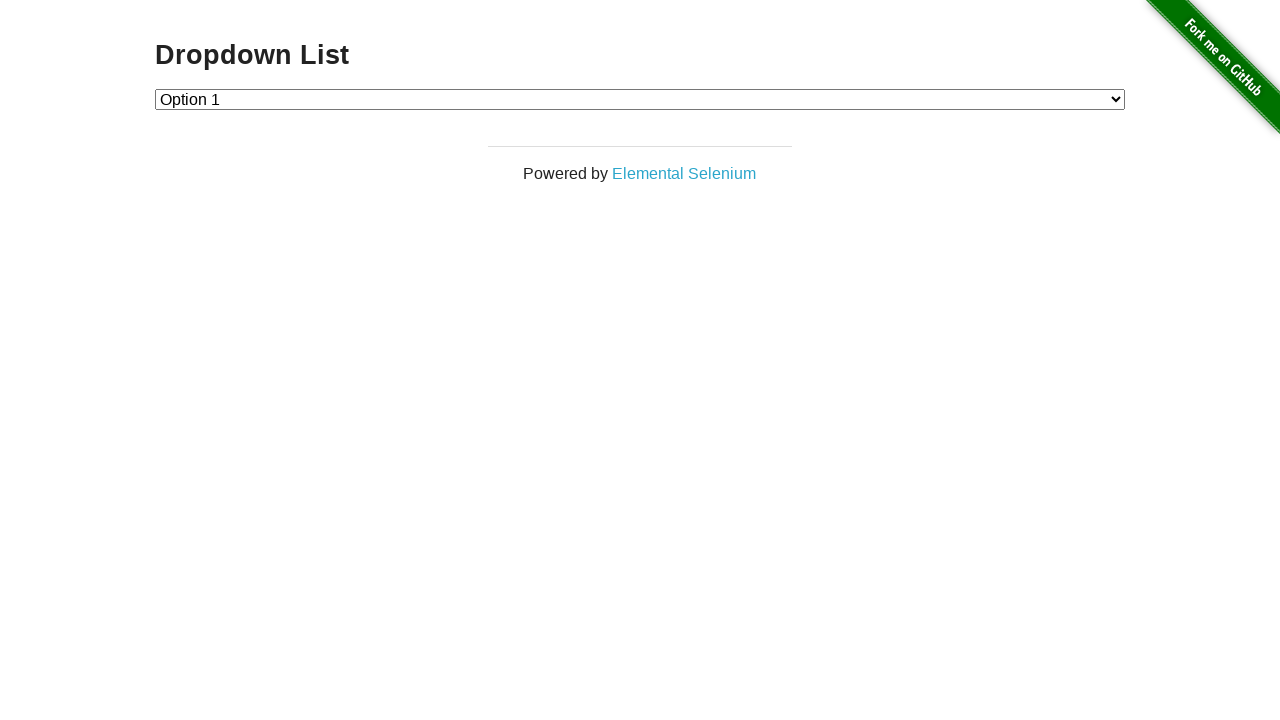

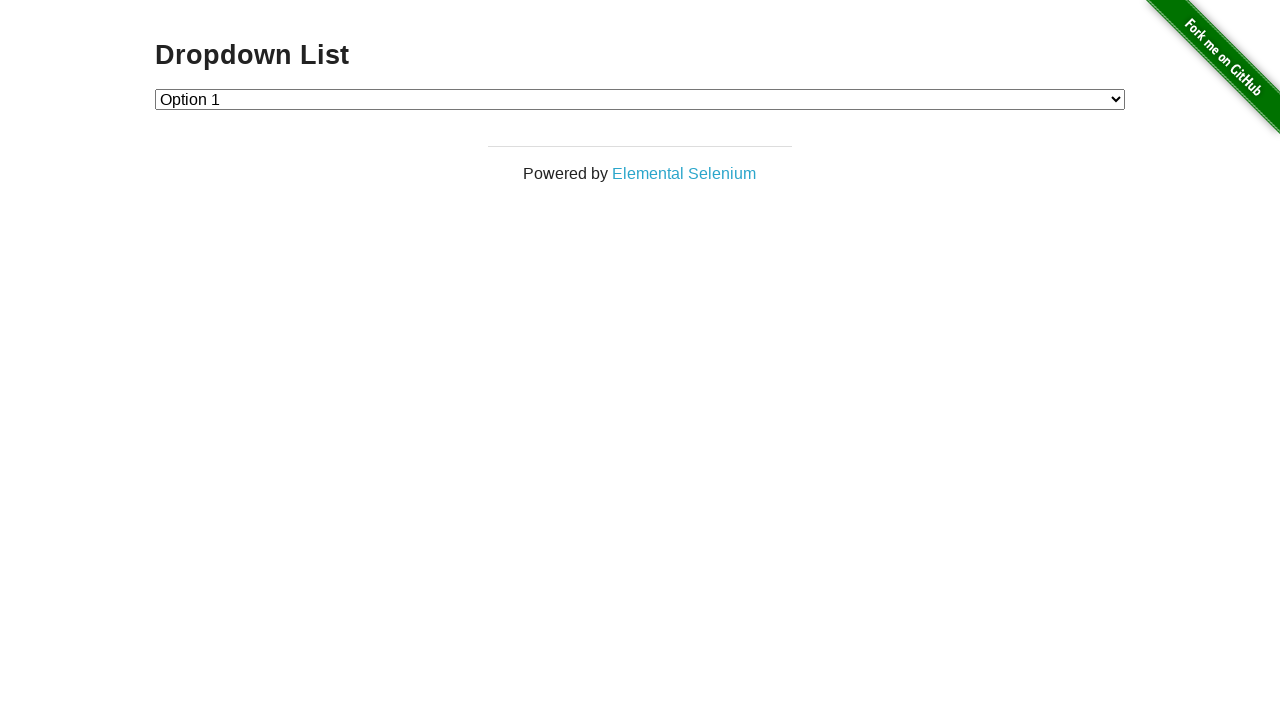